Tests user registration with valid credentials by filling username and password fields, submitting the form, and verifying the success alert message.

Starting URL: http://automationbykrishna.com/

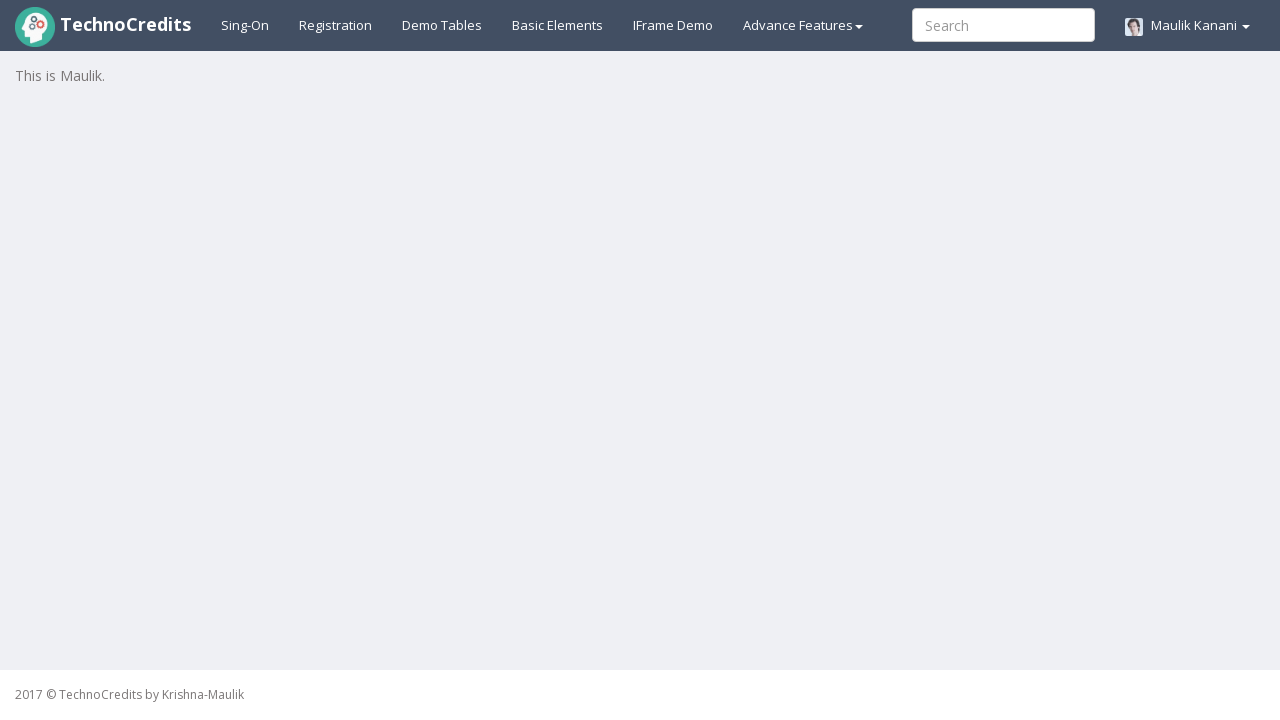

Clicked on Registration link at (336, 25) on #registration2
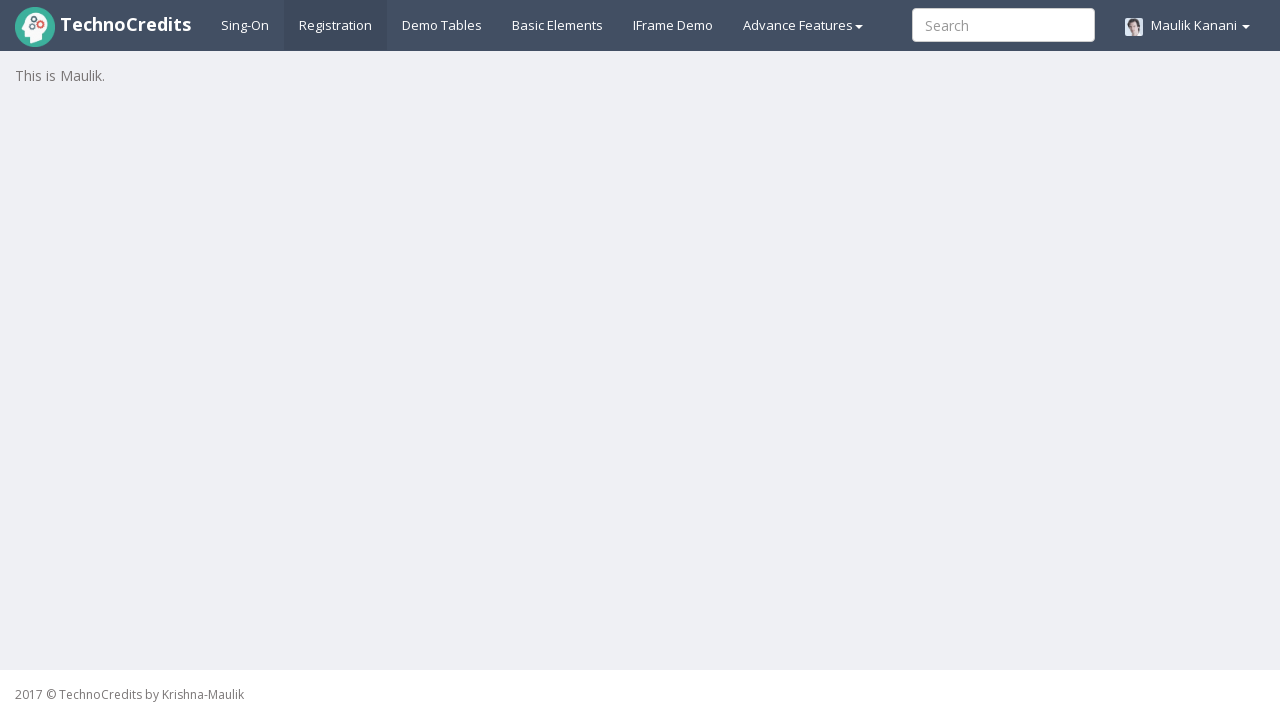

Filled username field with 'TestUser987' on #unameSignin
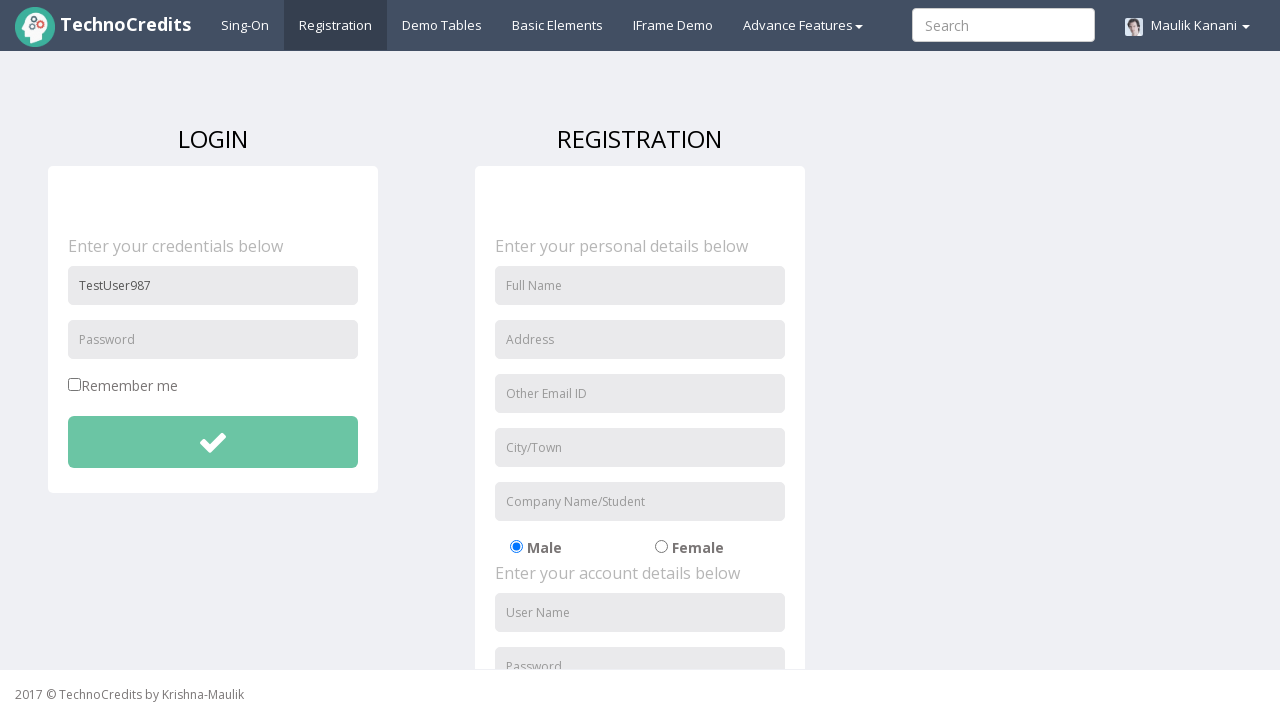

Filled password field with 'StrongPass@5678' on #pwdSignin
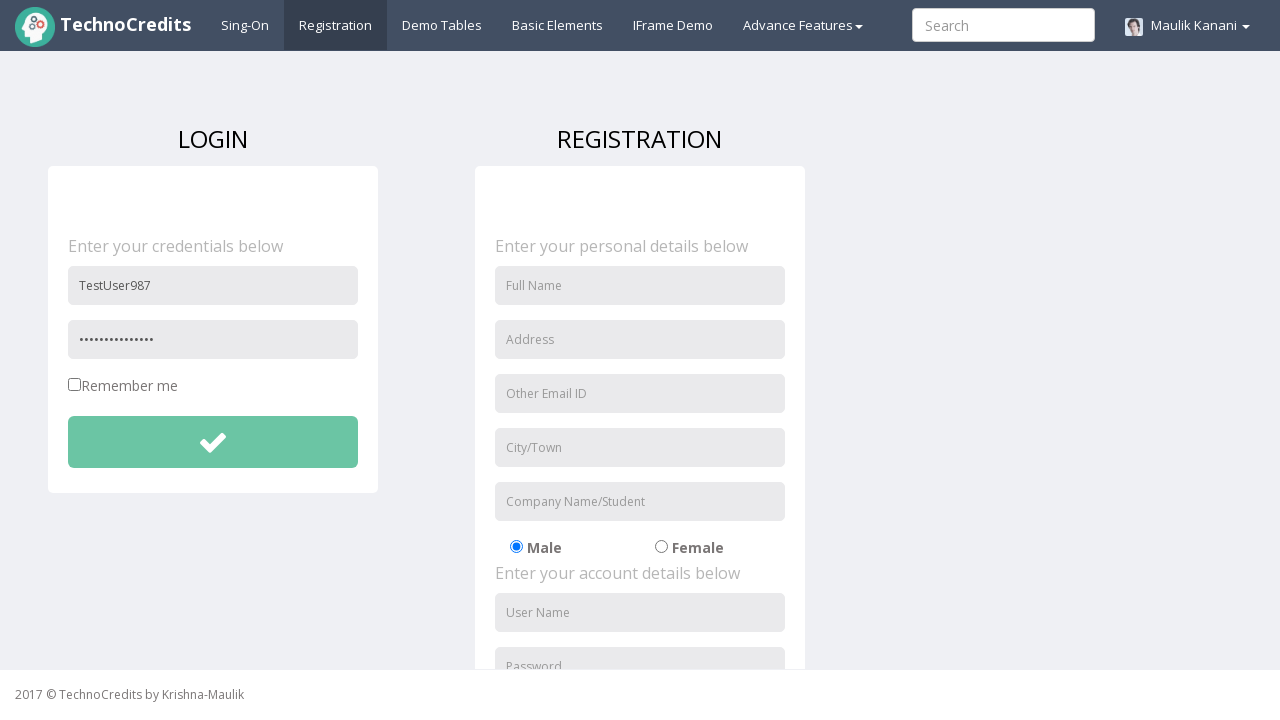

Clicked submit button to register at (213, 442) on #btnsubmitdetails
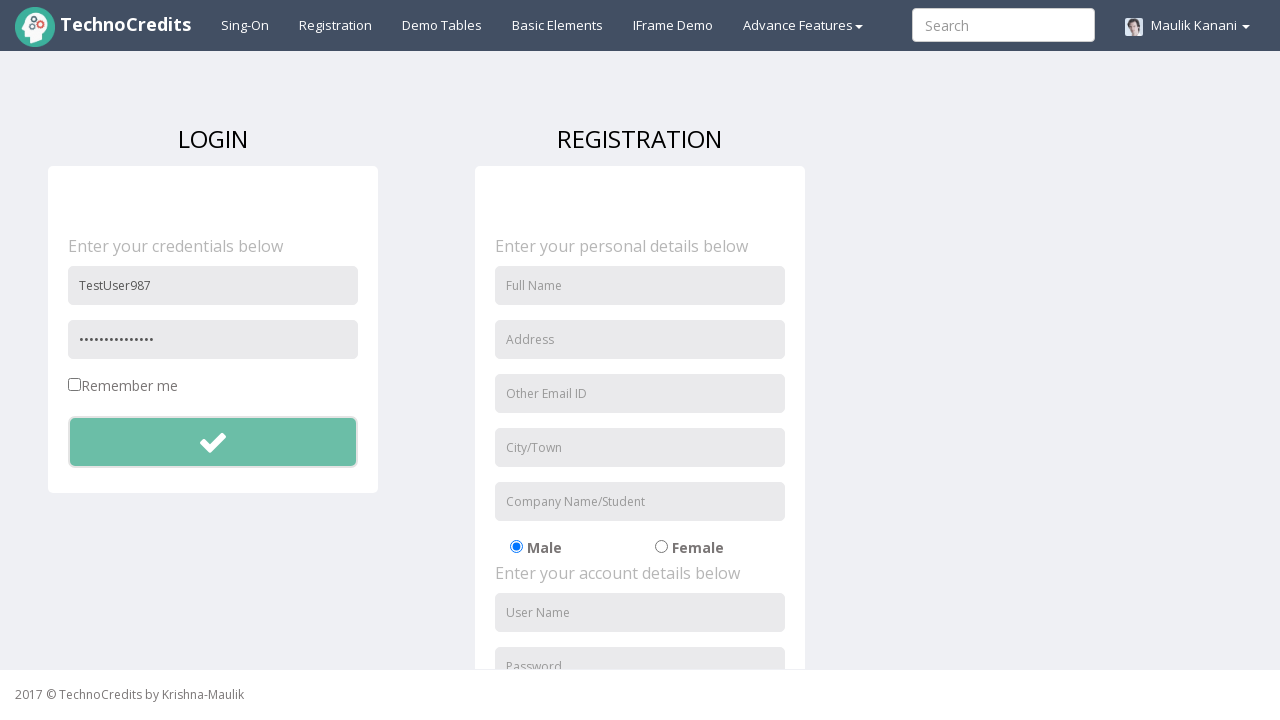

Located success alert message
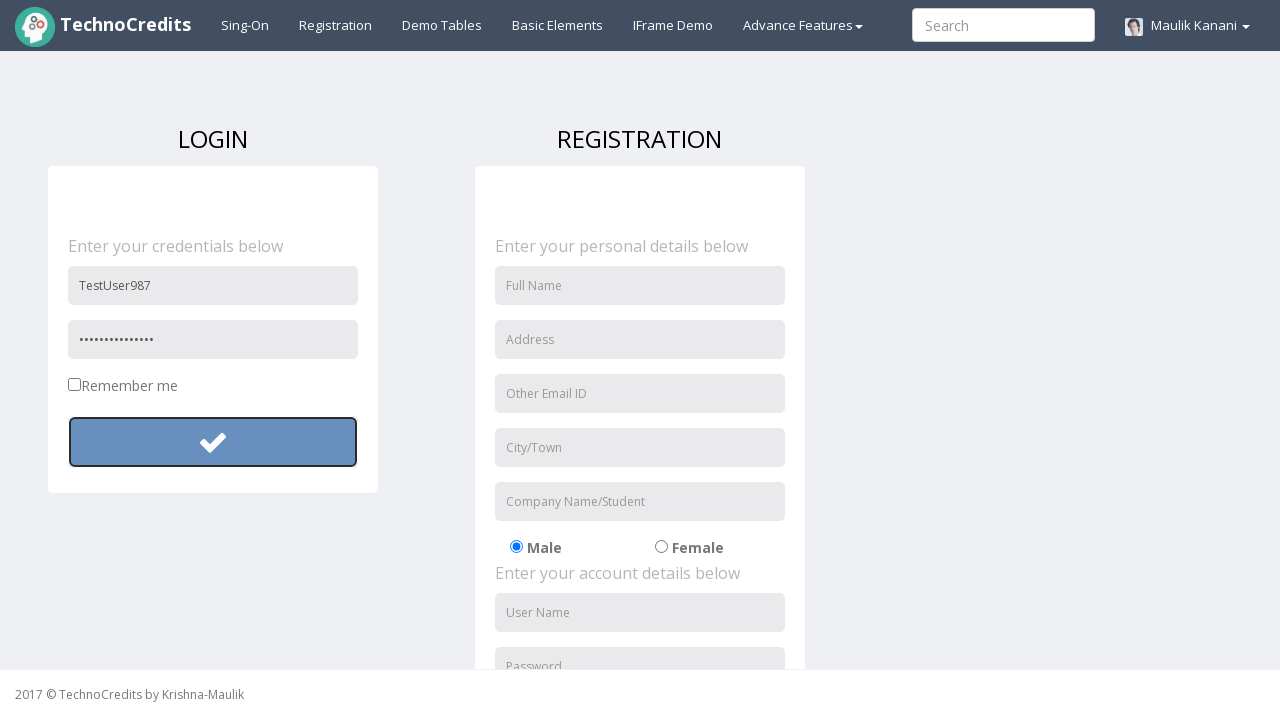

Set up dialog handler to accept alerts
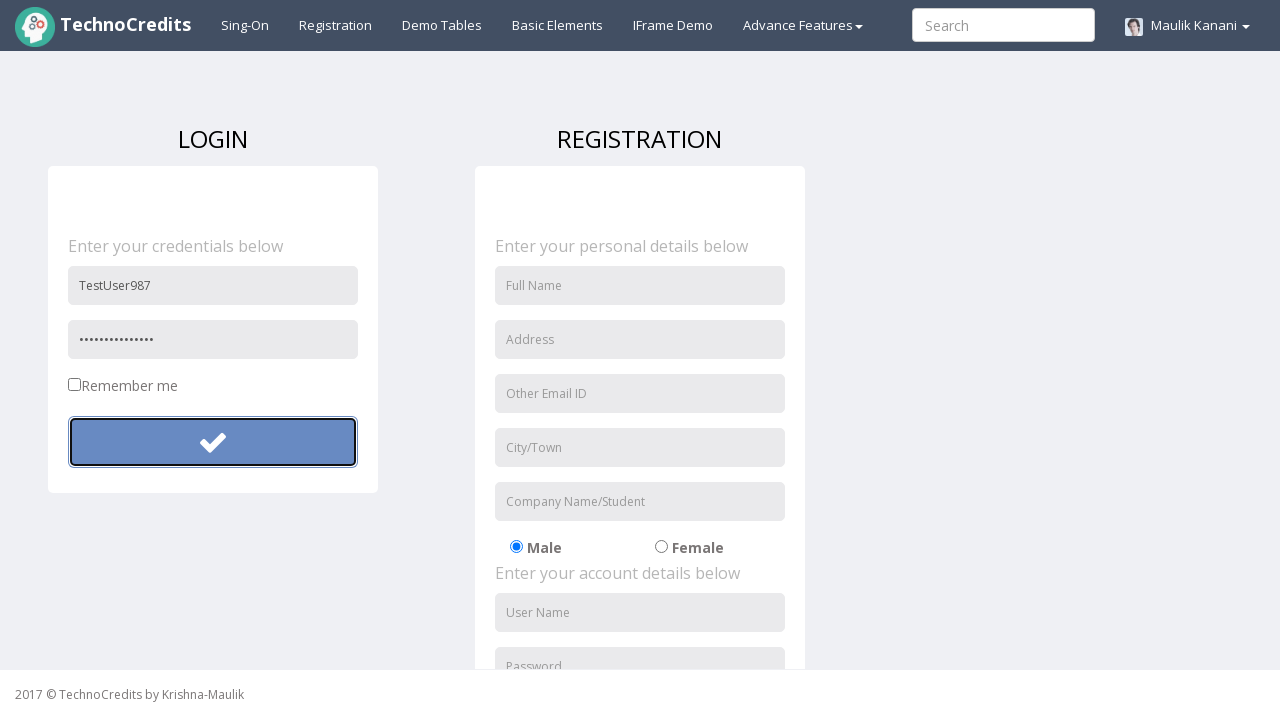

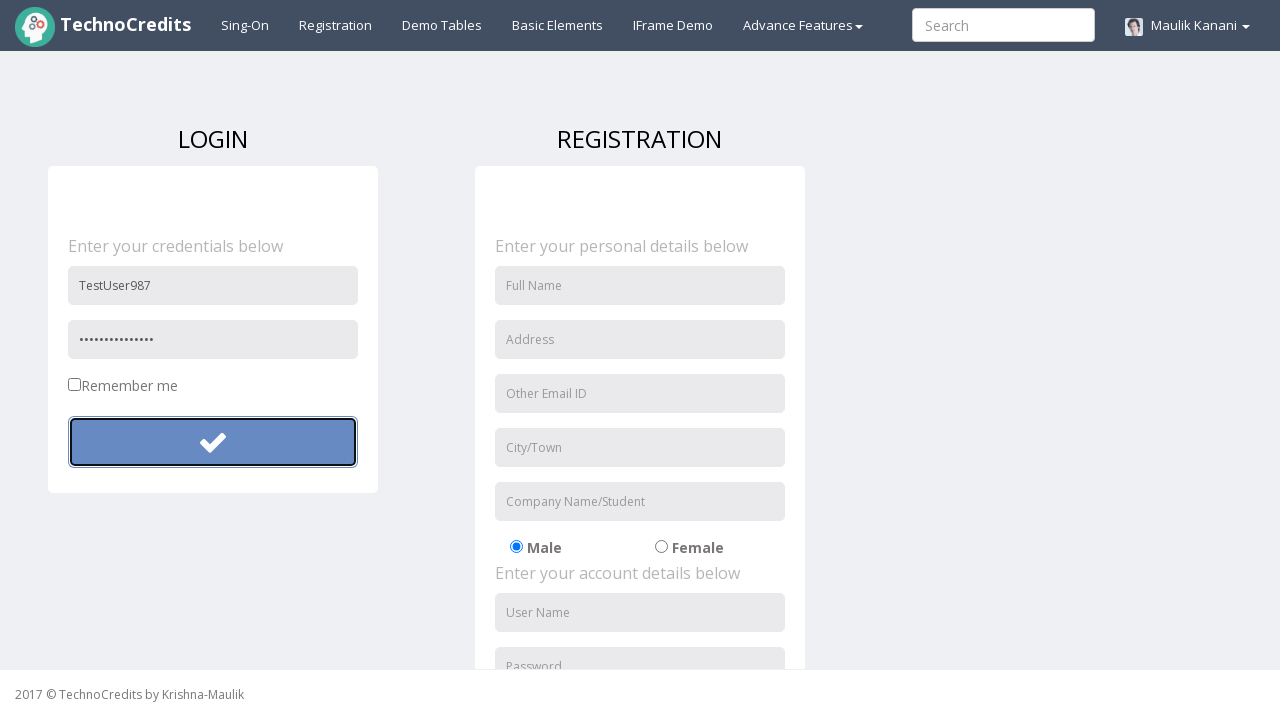